Tests location search on rp5.ru weather site by searching for Tanger and verifying search results page

Starting URL: https://rp5.ru/Weather_in_the_world

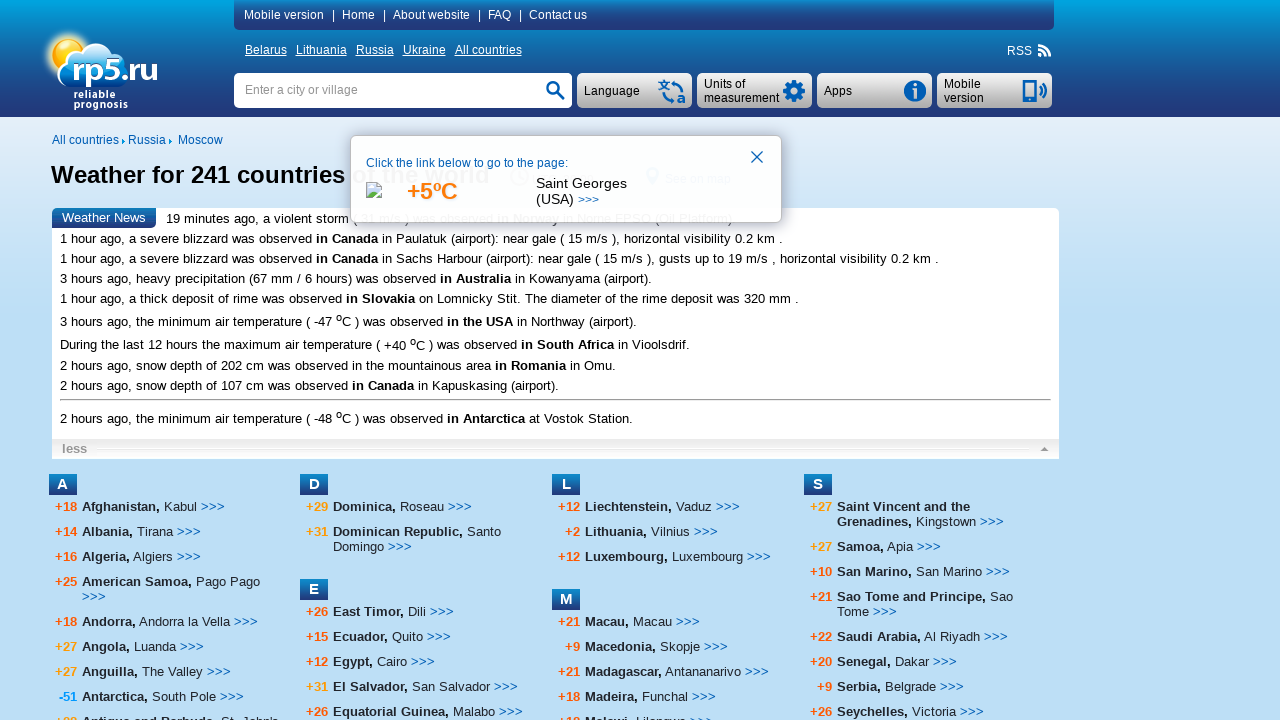

Filled search field with 'Tanger' on input[name='searchStr']
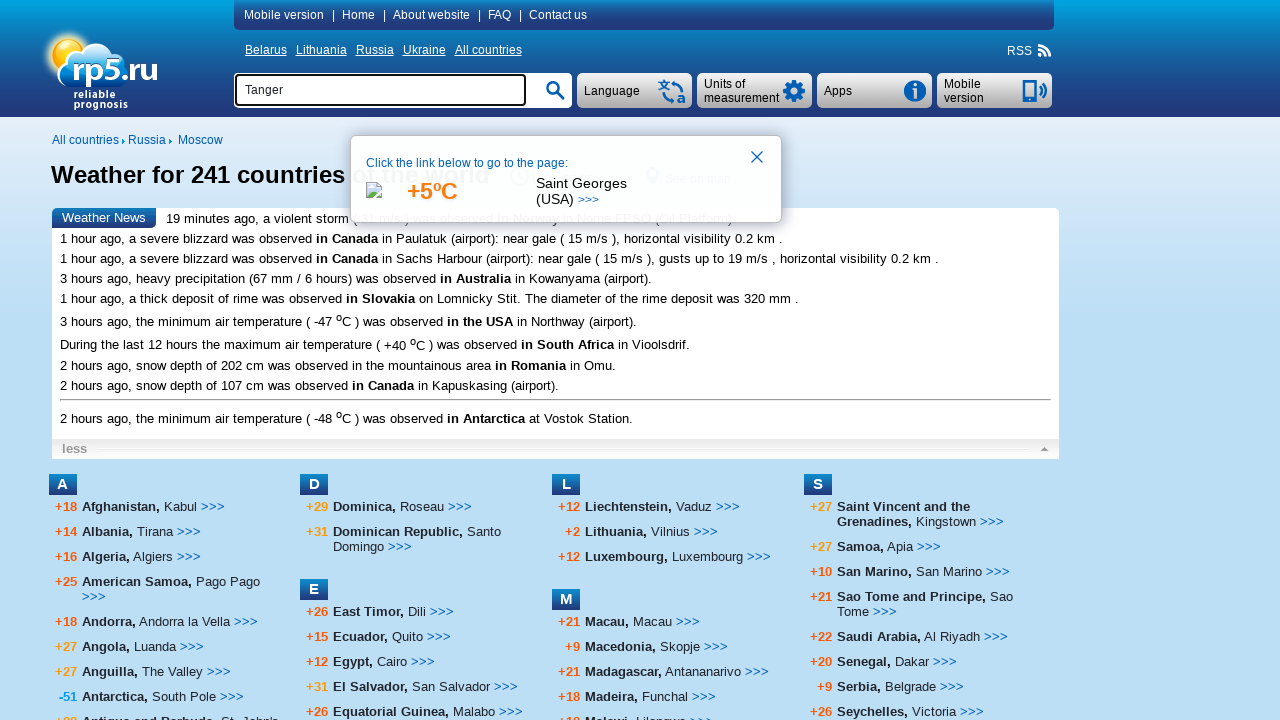

Pressed Enter to submit location search
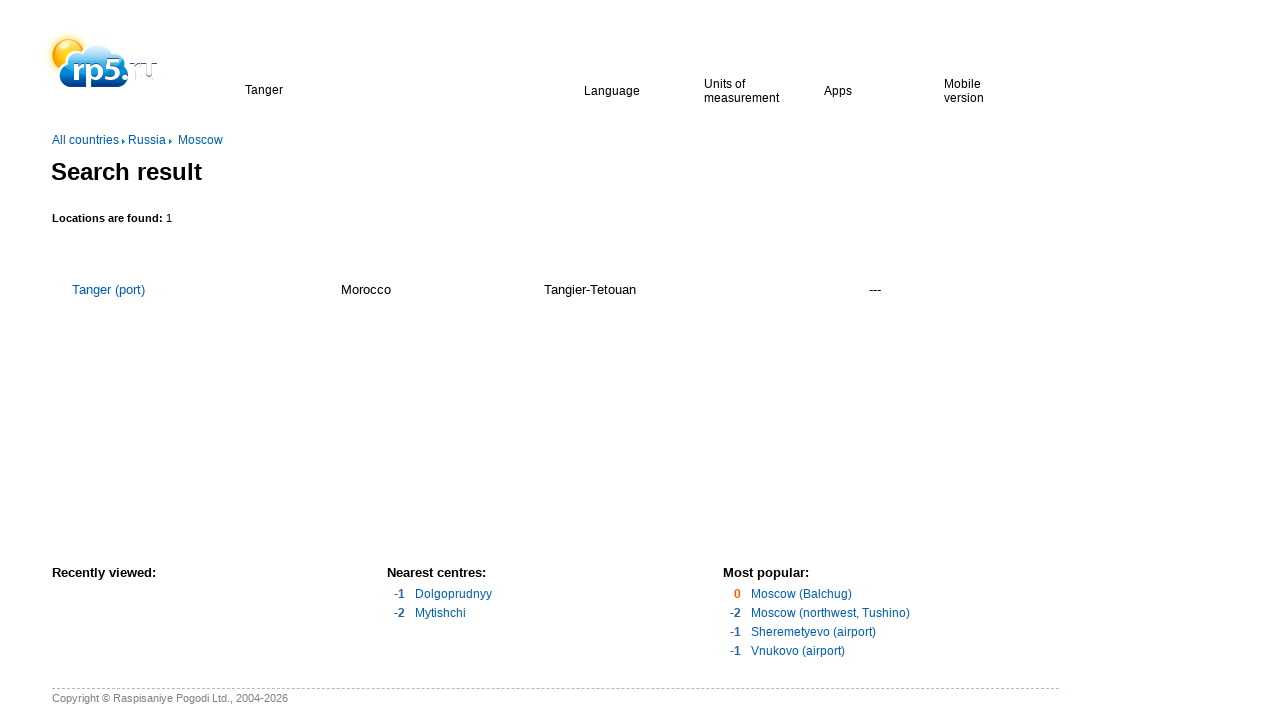

Search results page loaded with heading visible
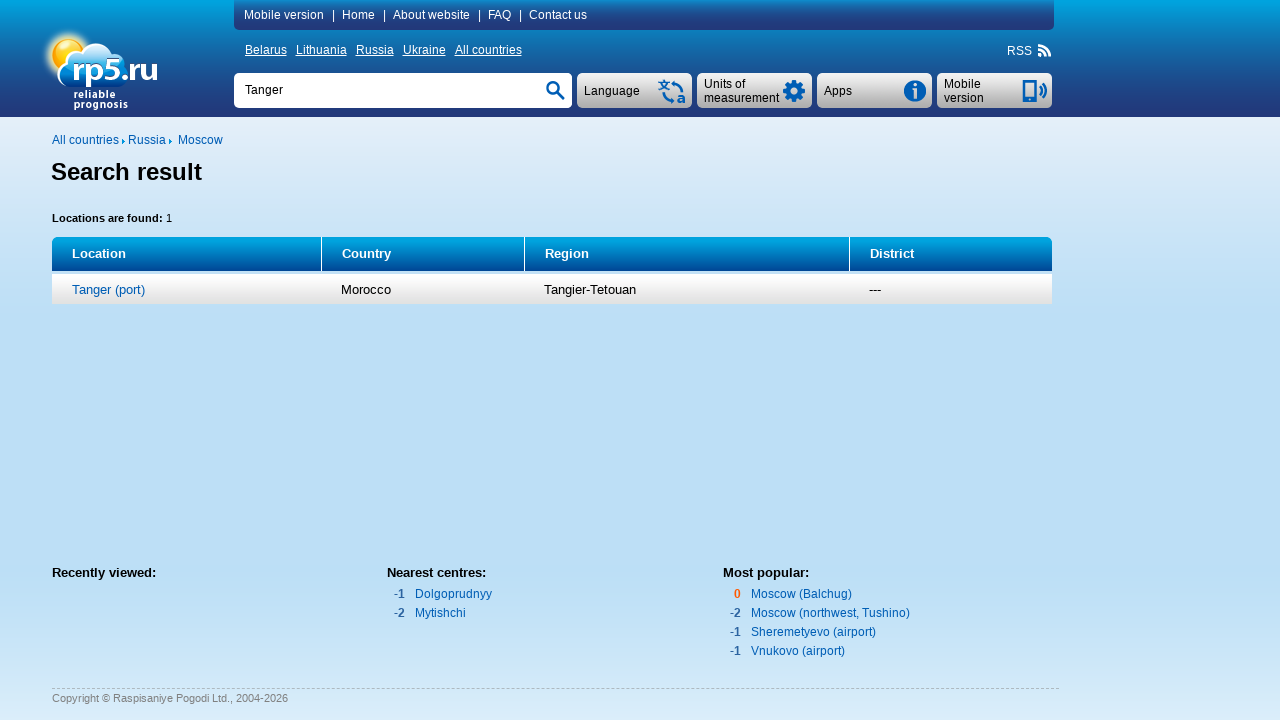

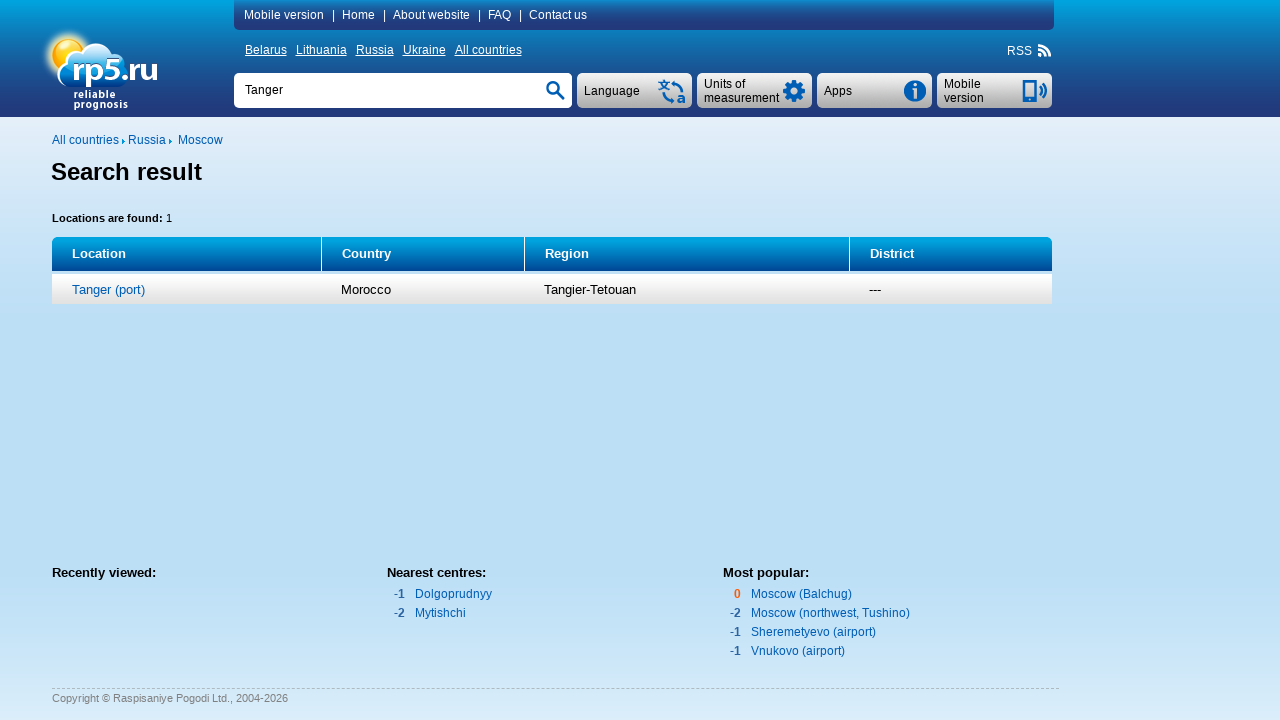